Navigates to Mozilla's homepage and maximizes the browser window

Starting URL: http://www.mozilla.org/

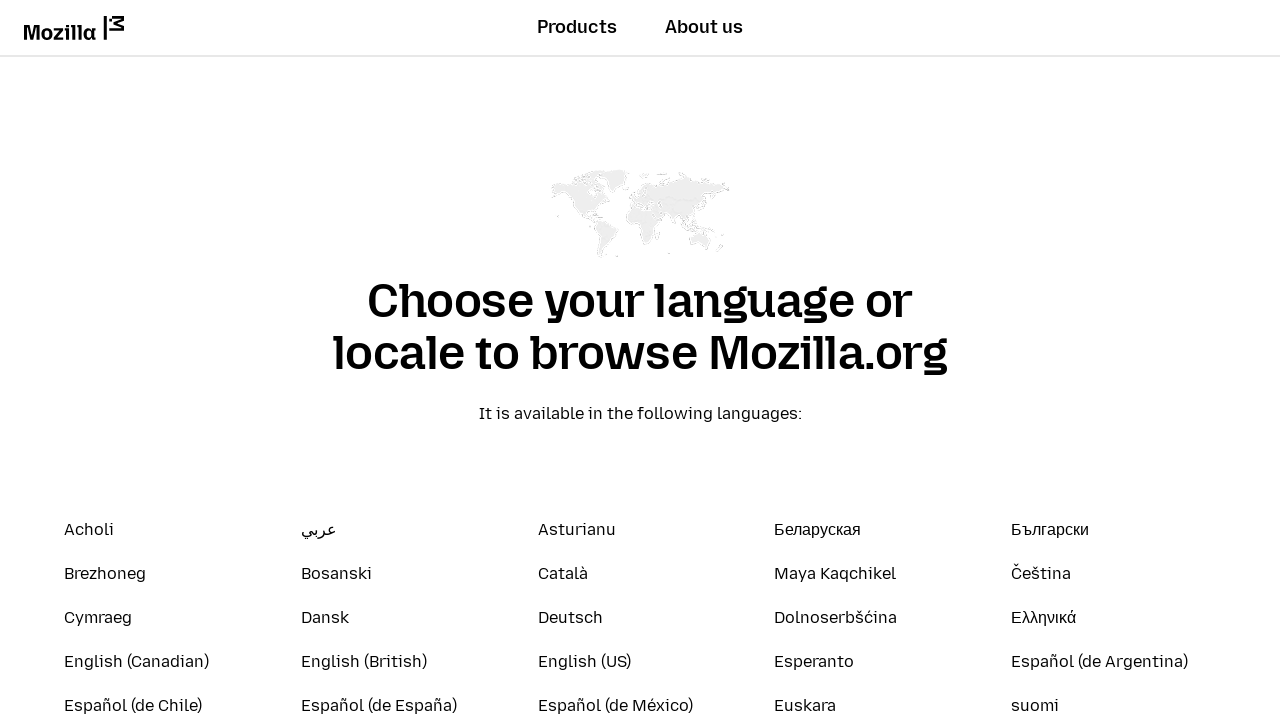

Set browser viewport to 1920x1080 to maximize window
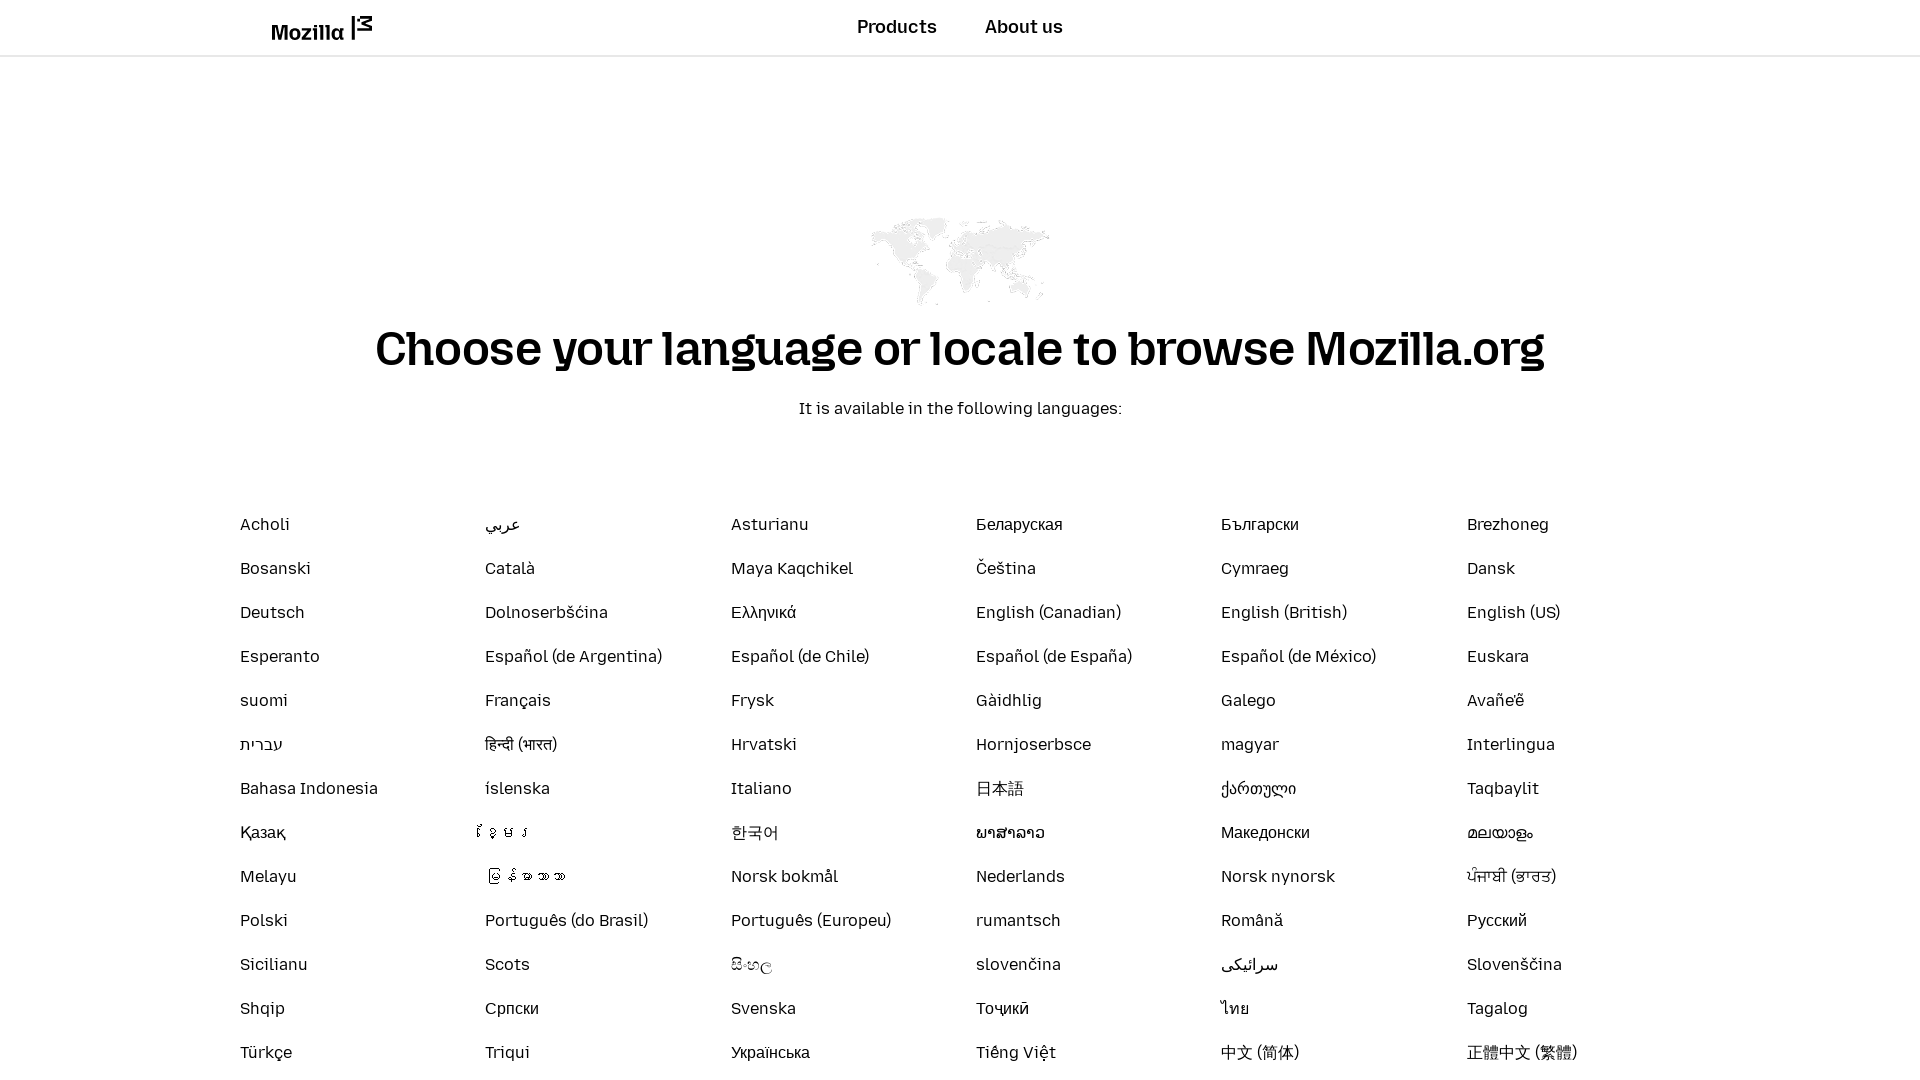

Waited for page DOM to fully load
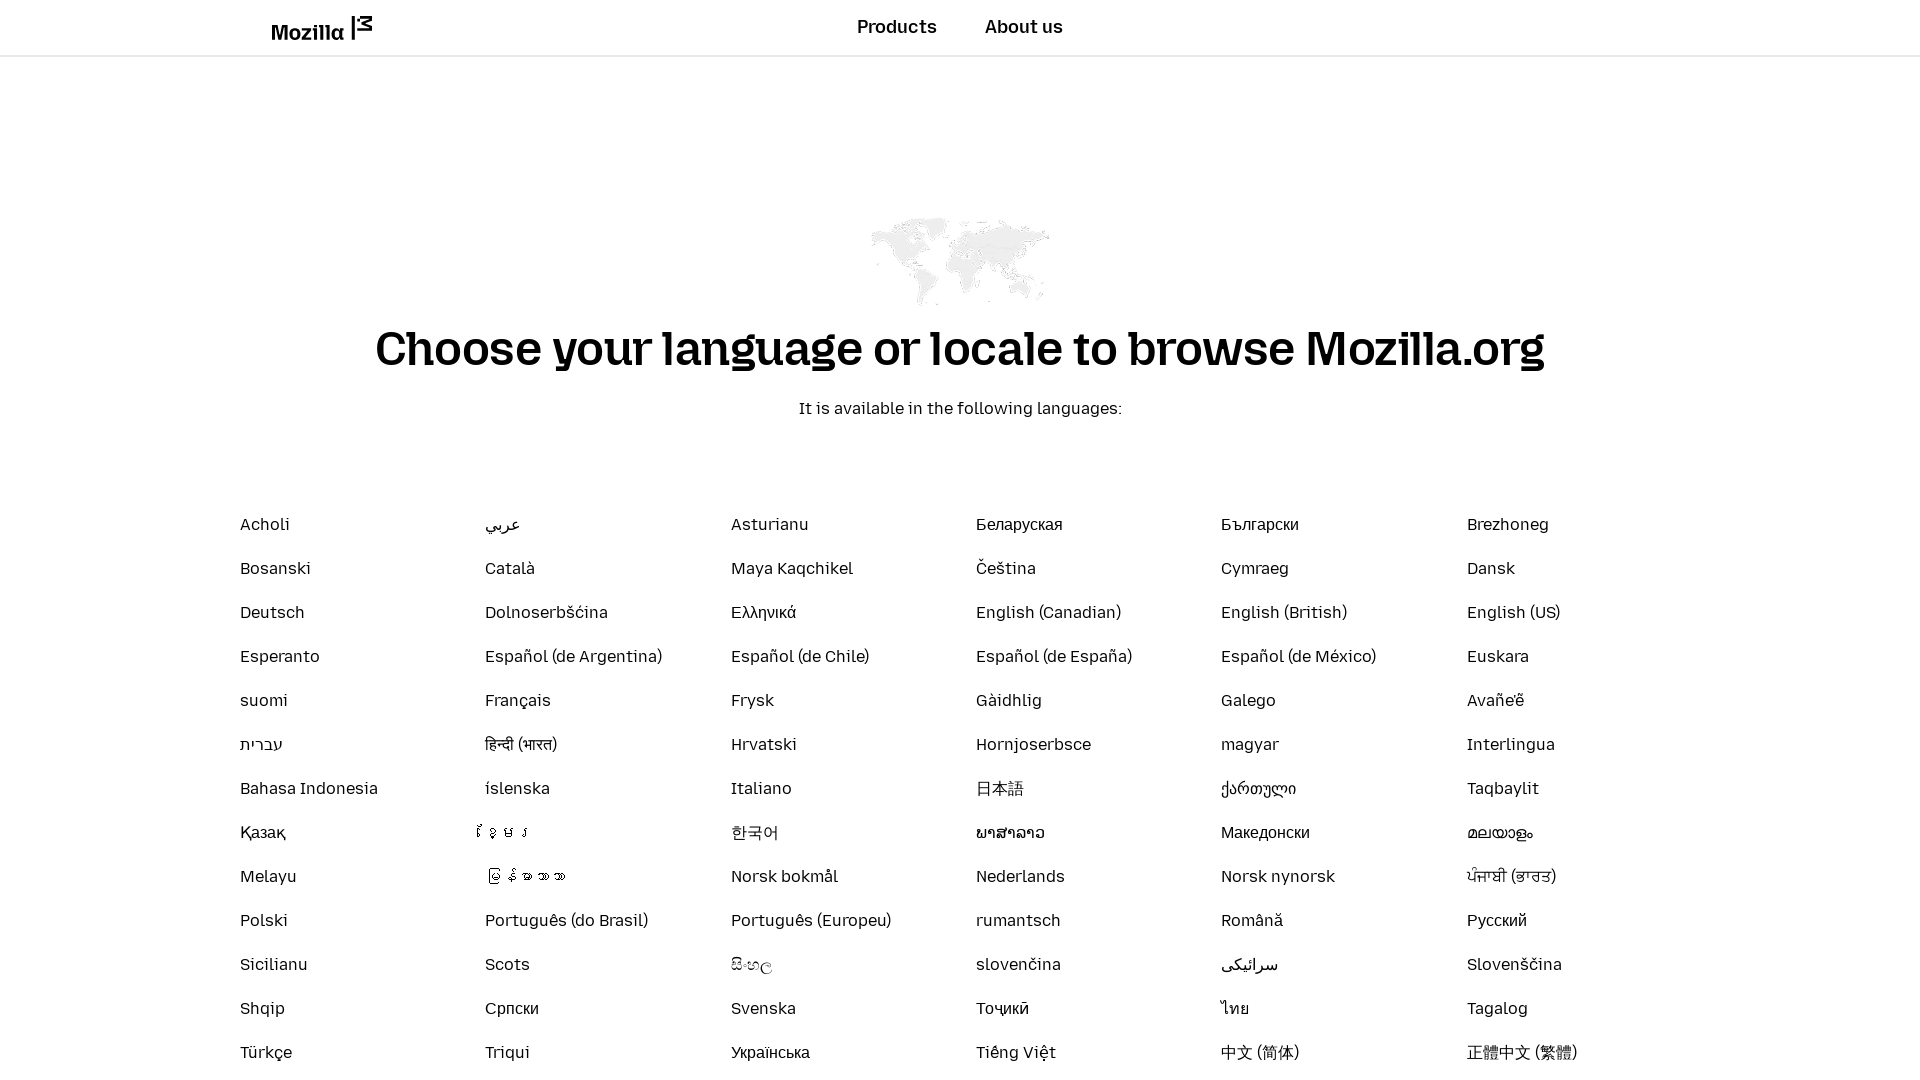

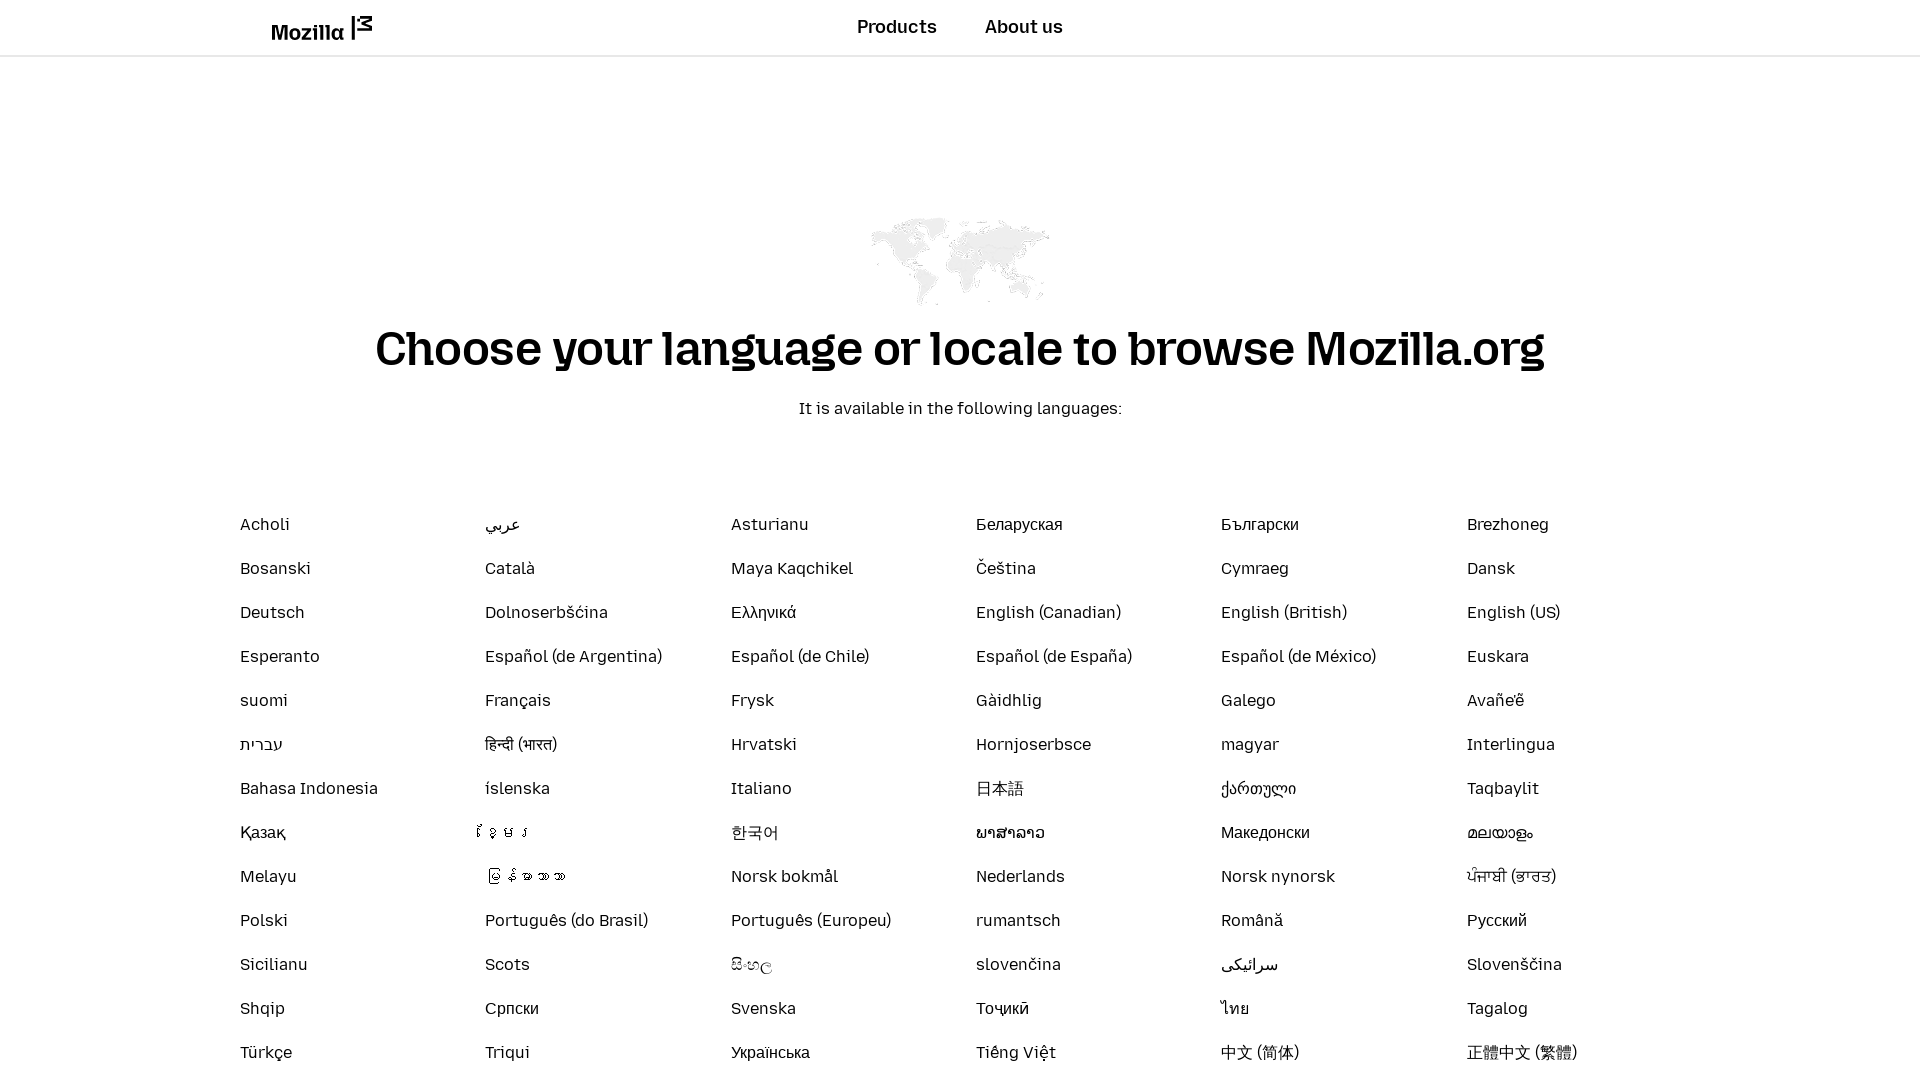